Tests multi-select dropdown functionality by selecting multiple options using different selection methods (by index, by value, by visible text) and then deselecting all options

Starting URL: https://syntaxprojects.com/basic-select-dropdown-demo.php

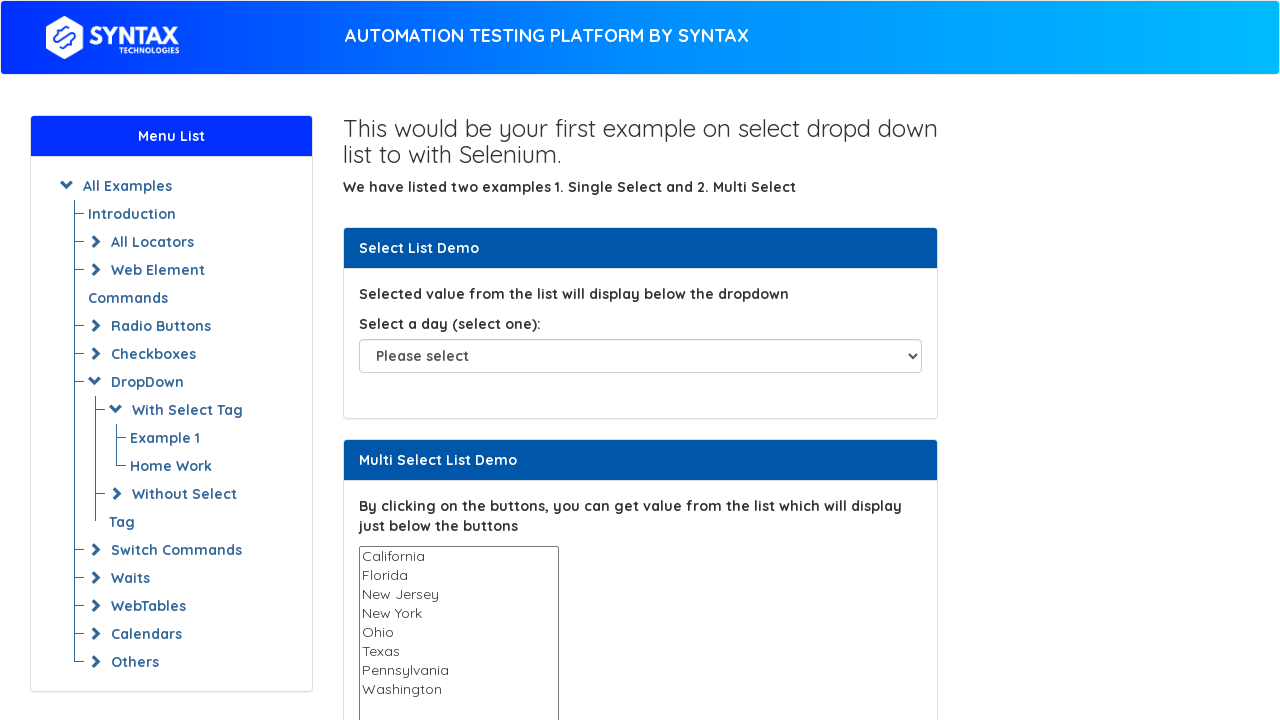

Selected first option by index 0 in multi-select dropdown on select#multi-select
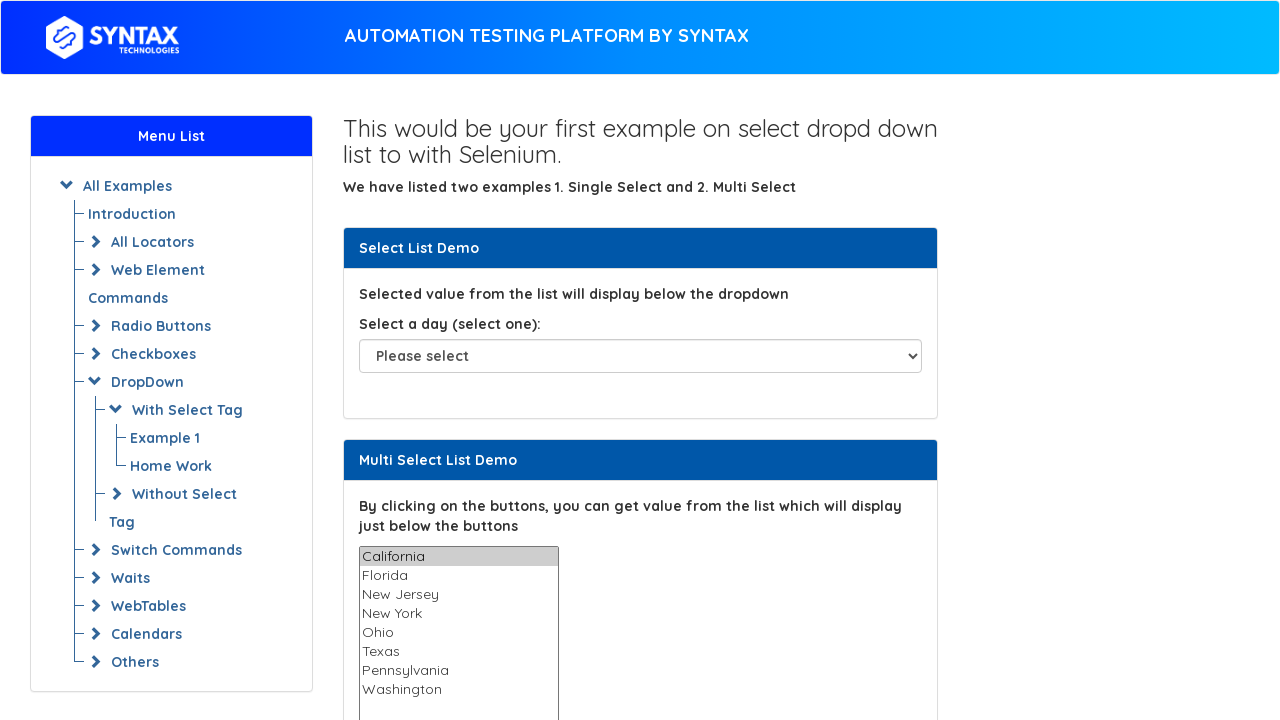

Selected Texas by value in multi-select dropdown on select#multi-select
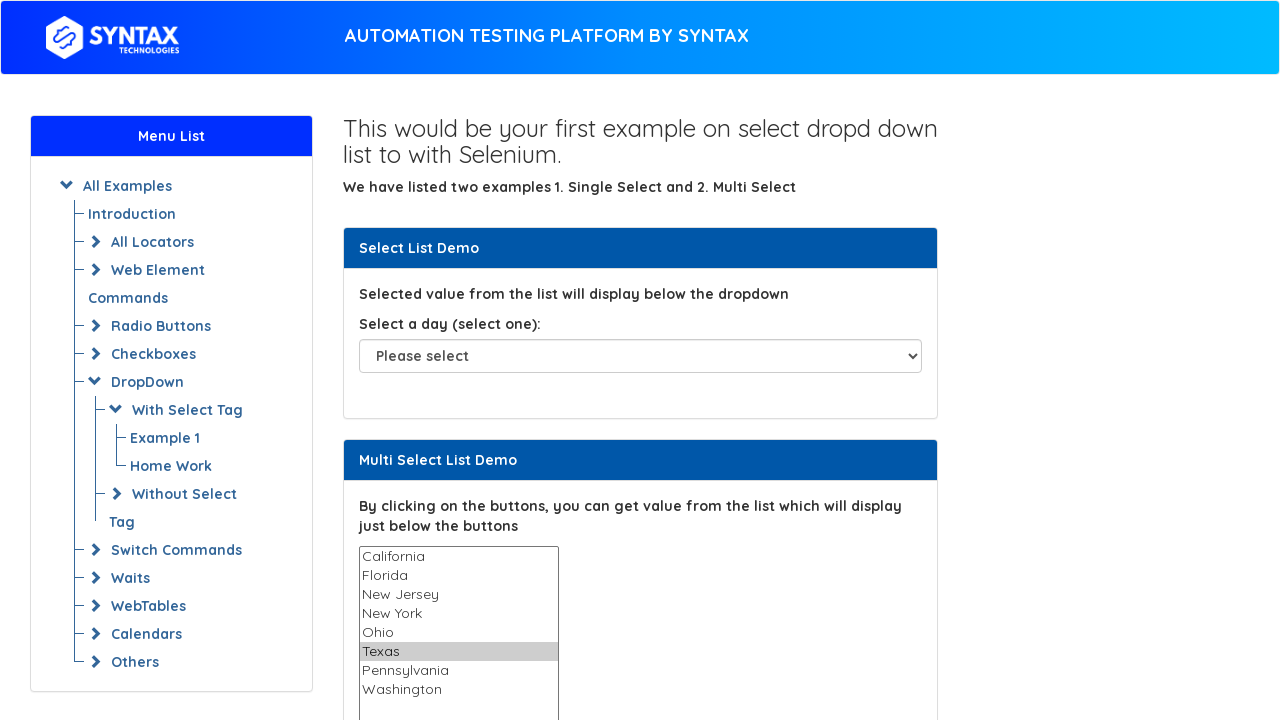

Selected New Jersey by visible text in multi-select dropdown on select#multi-select
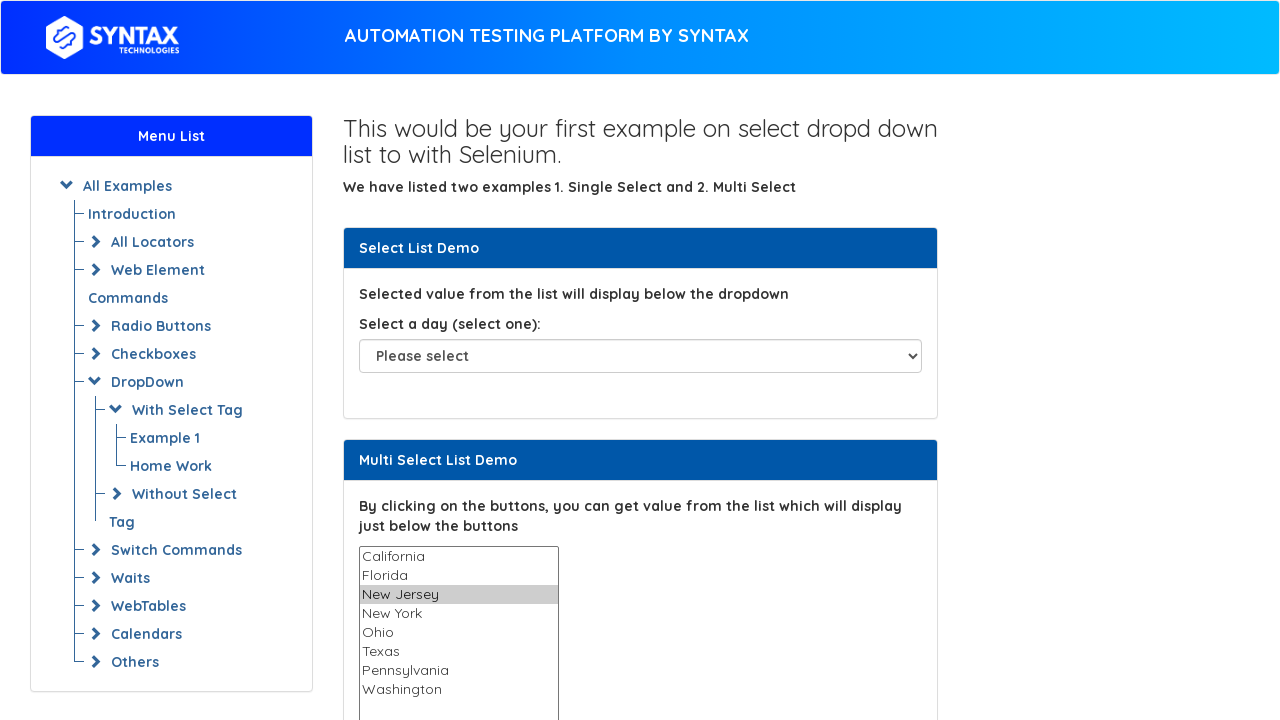

Deselected all options in multi-select dropdown
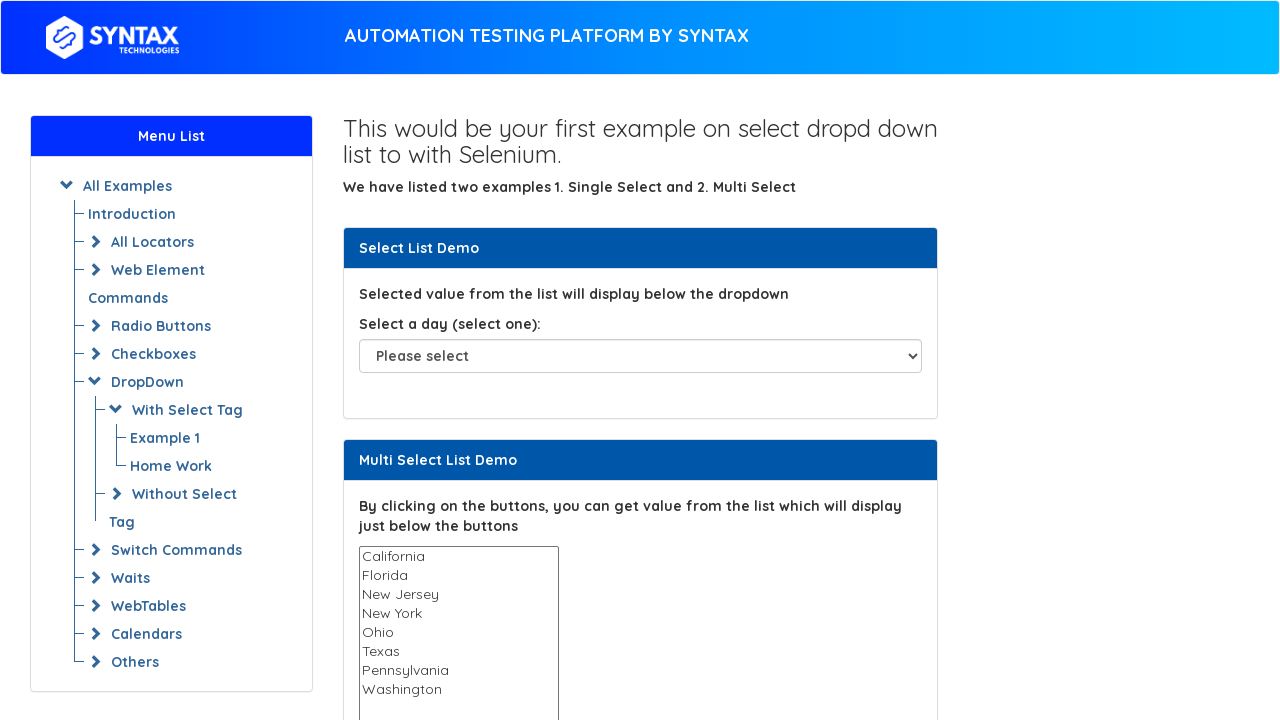

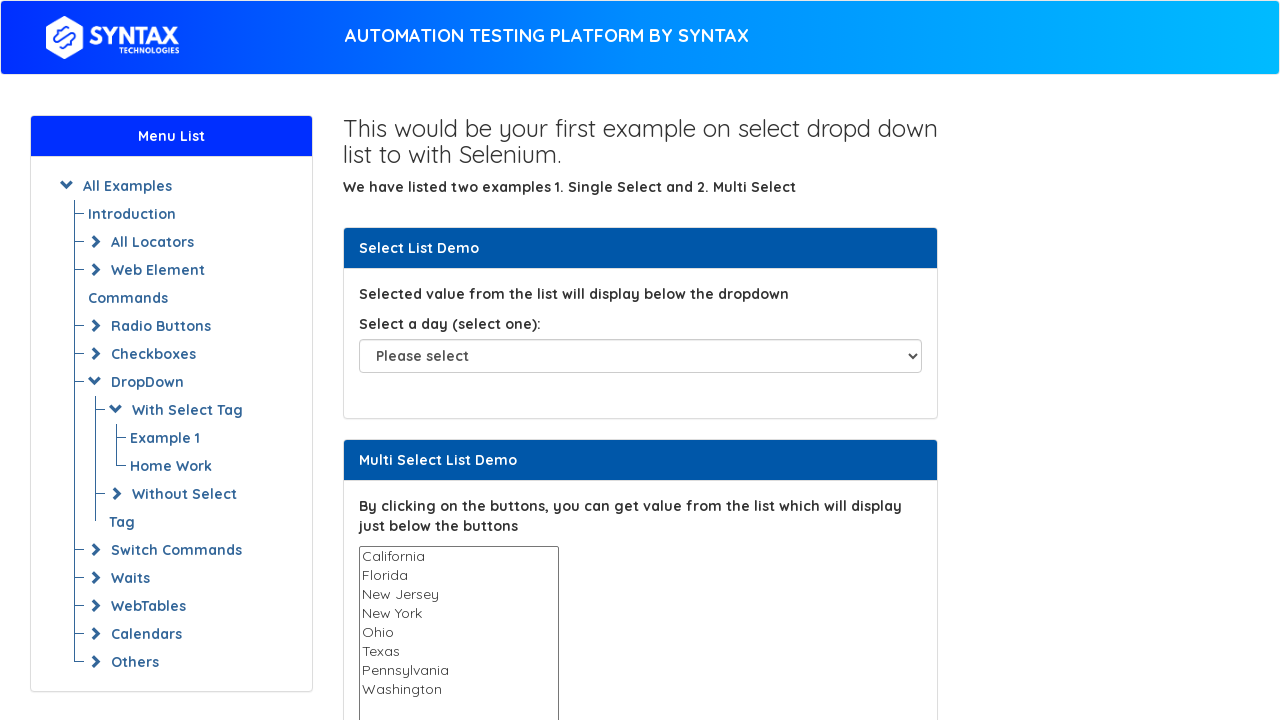